Tests dropdown selection functionality by selecting options using index, value, and visible text methods, then verifies all options are displayed correctly

Starting URL: https://the-internet.herokuapp.com/dropdown

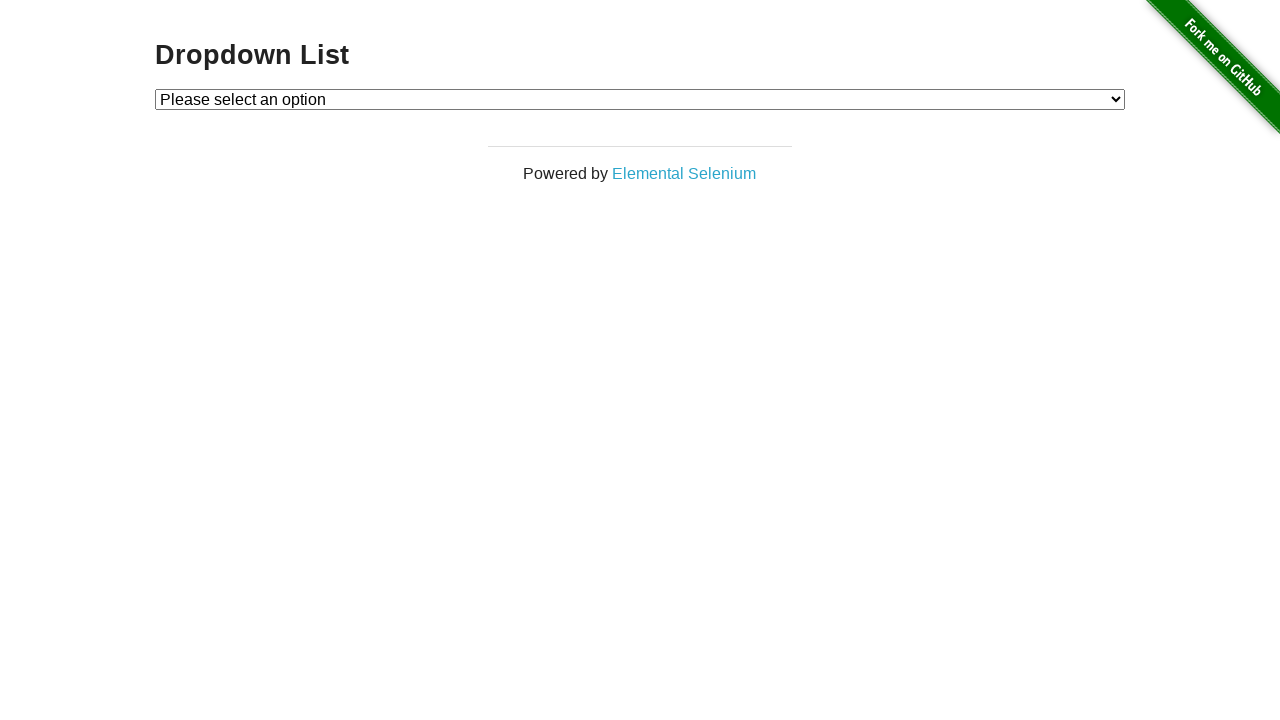

Located the dropdown element
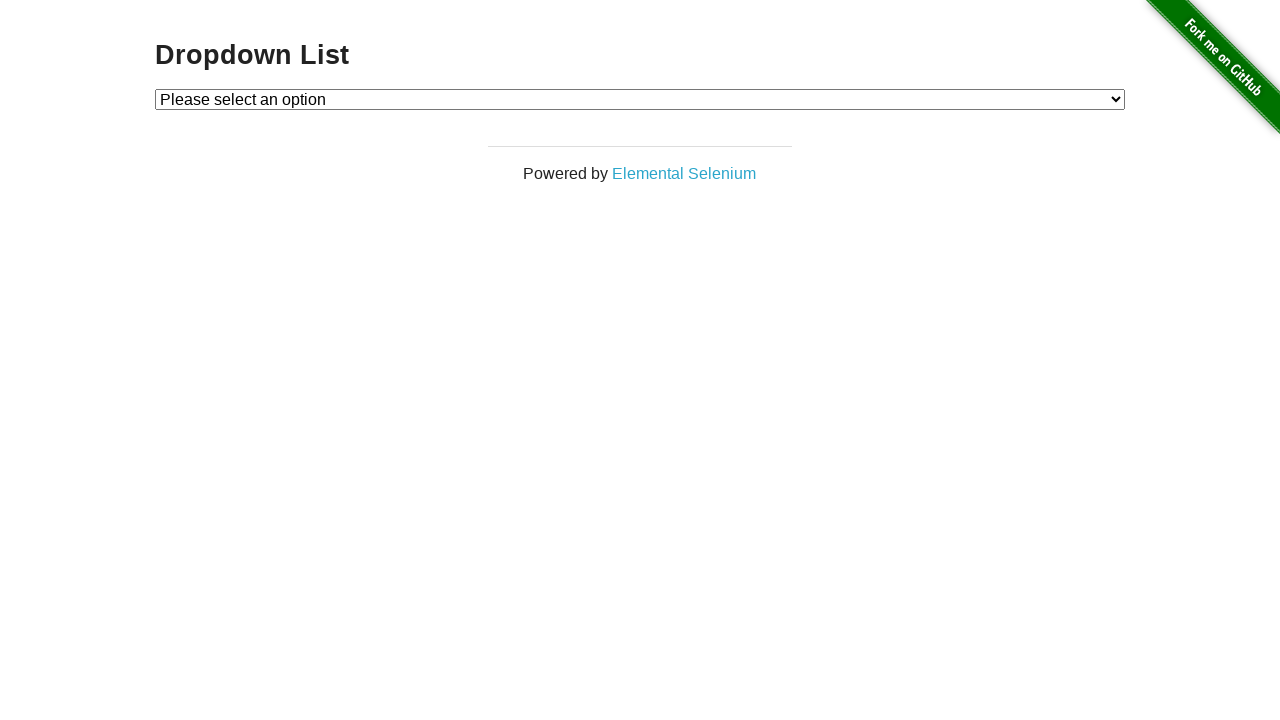

Selected Option 1 using index 1 on select#dropdown
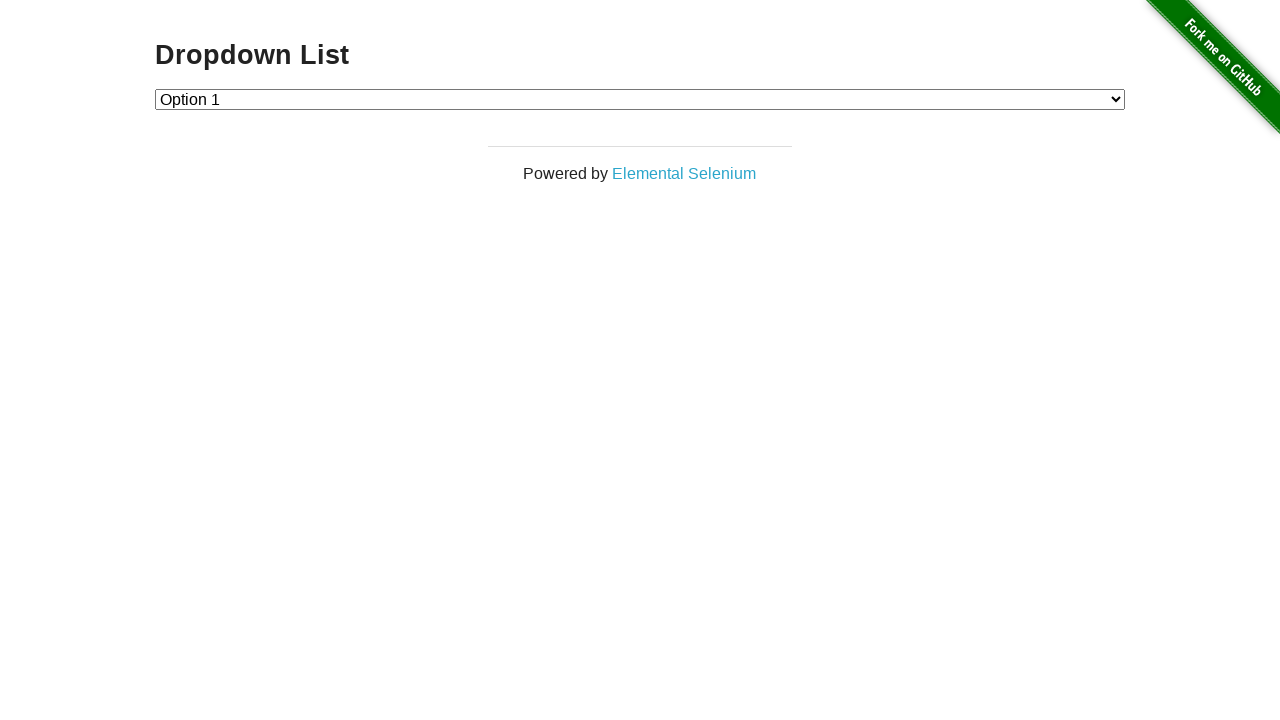

Retrieved selected option: Option 1
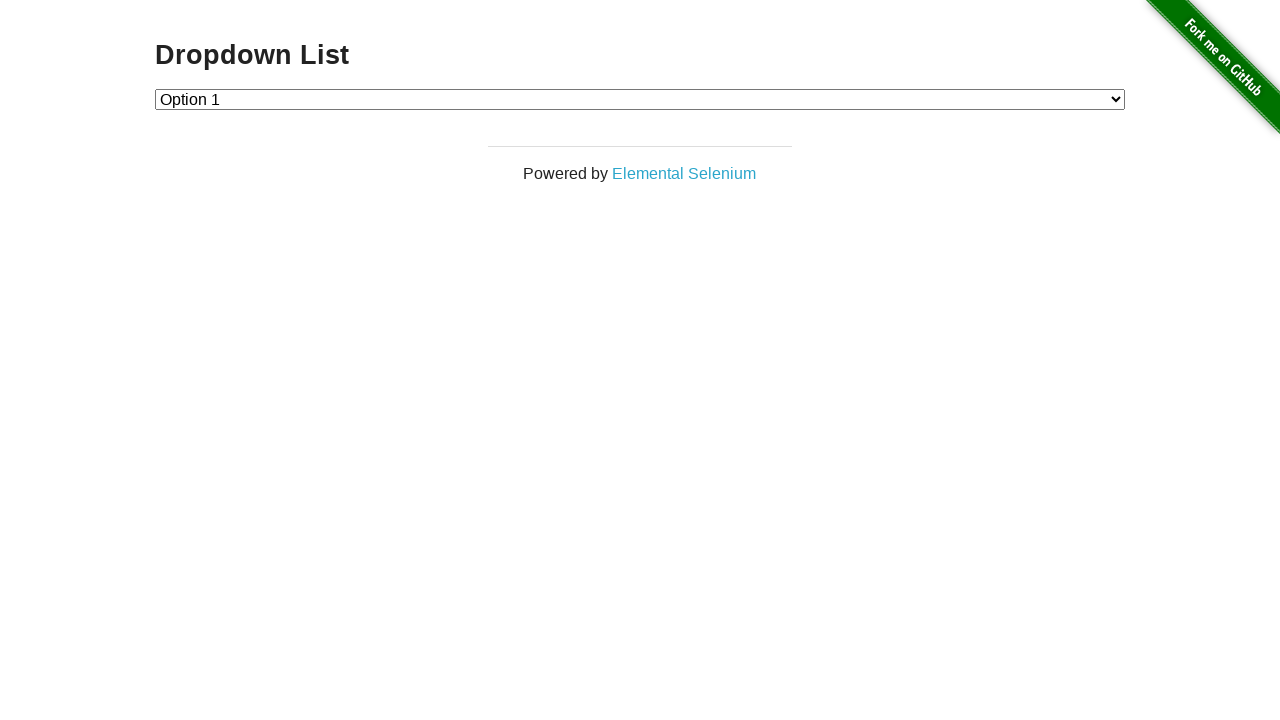

Selected Option 2 using value '2' on select#dropdown
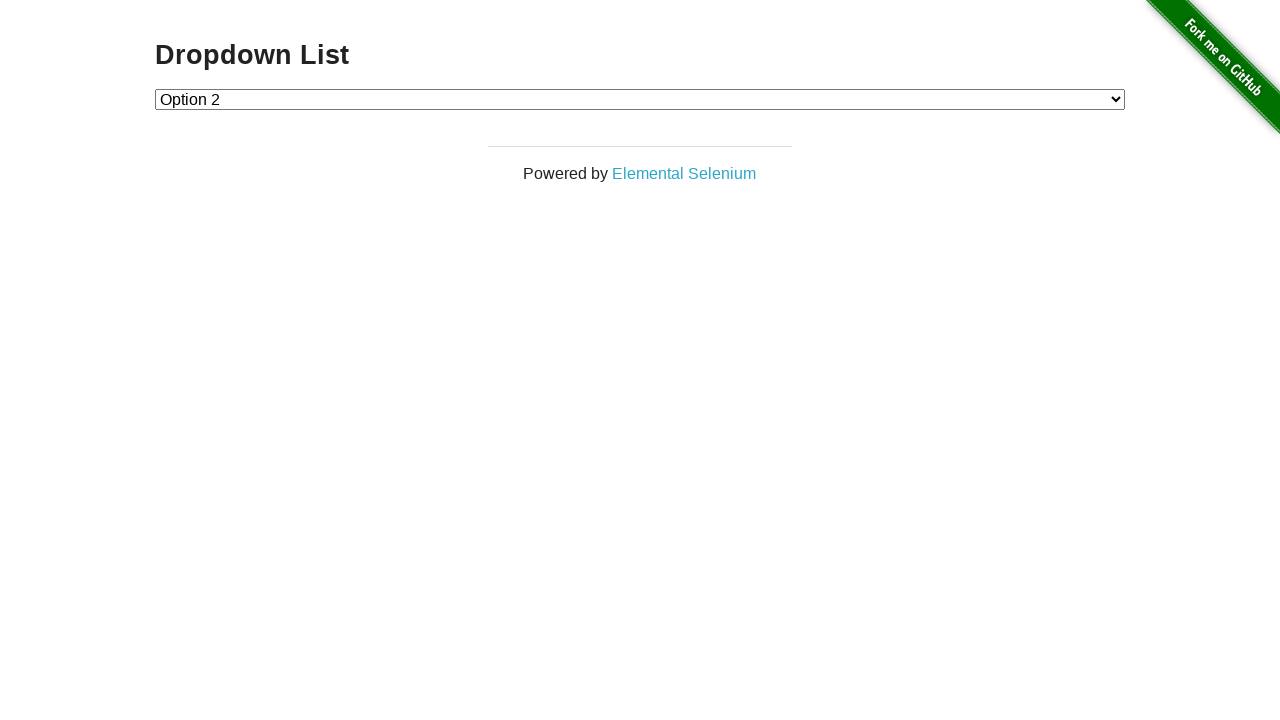

Retrieved selected option: Option 2
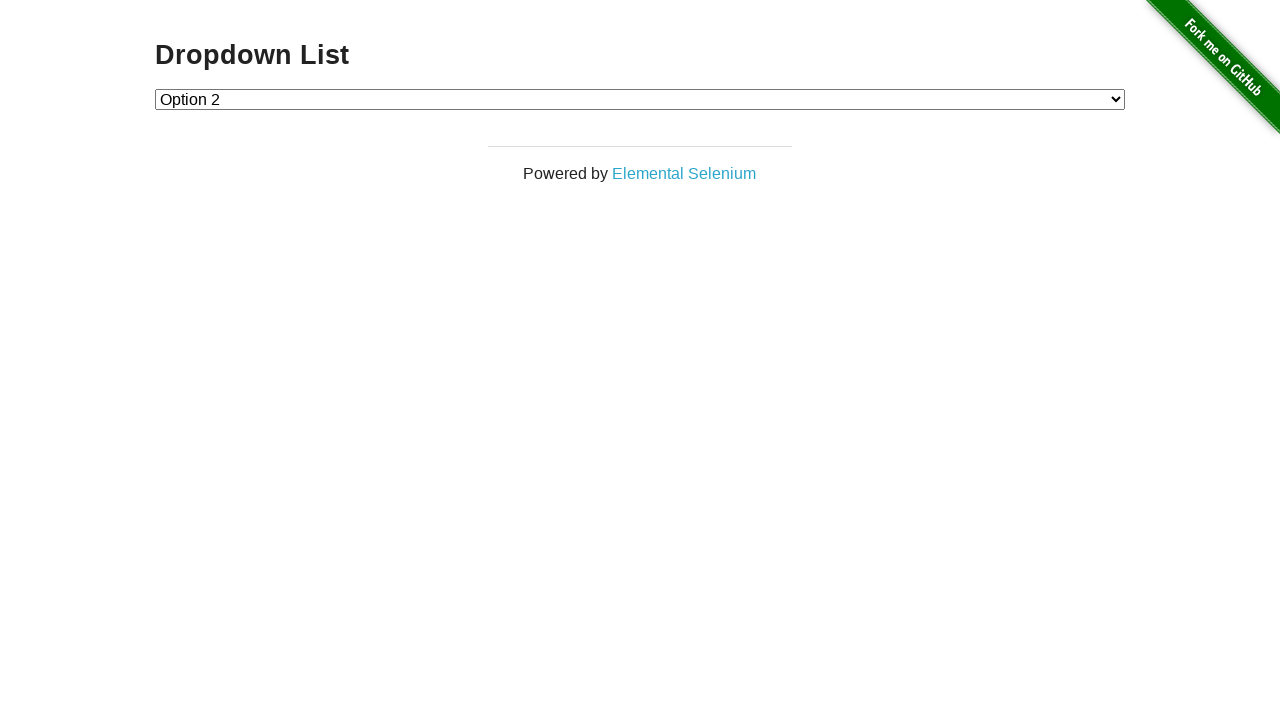

Selected Option 1 using visible text label on select#dropdown
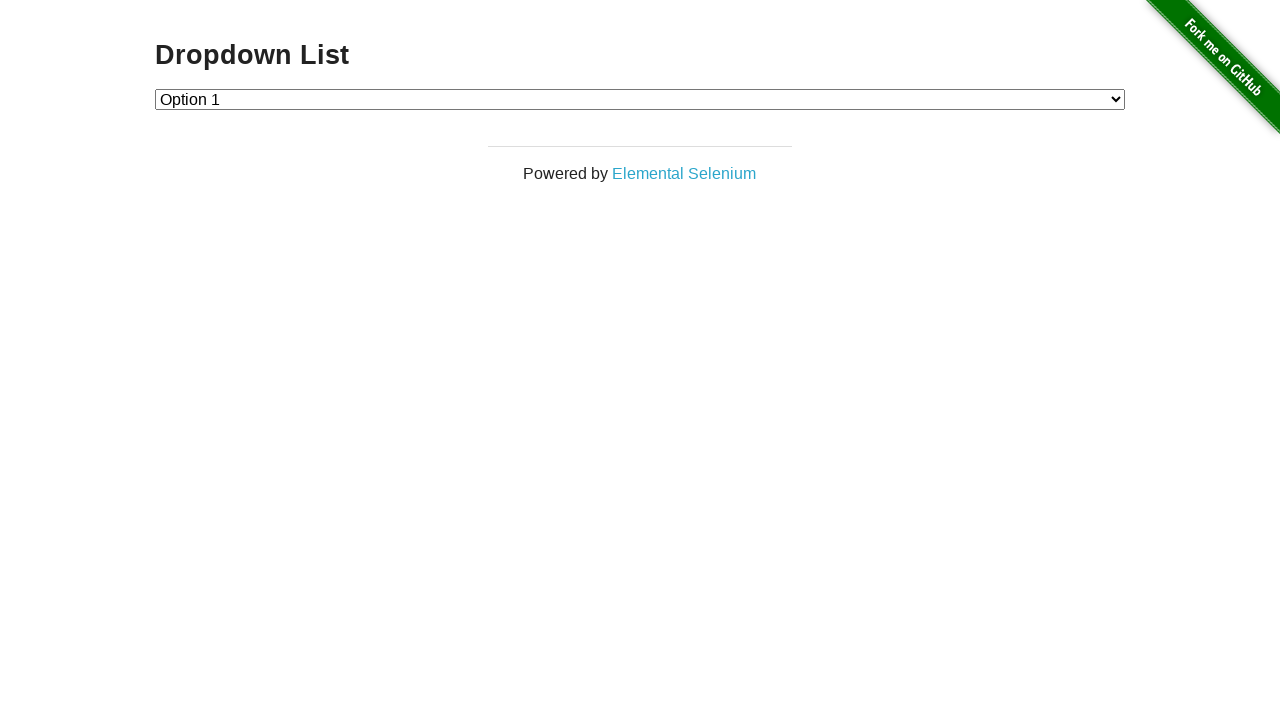

Retrieved selected option: Option 1
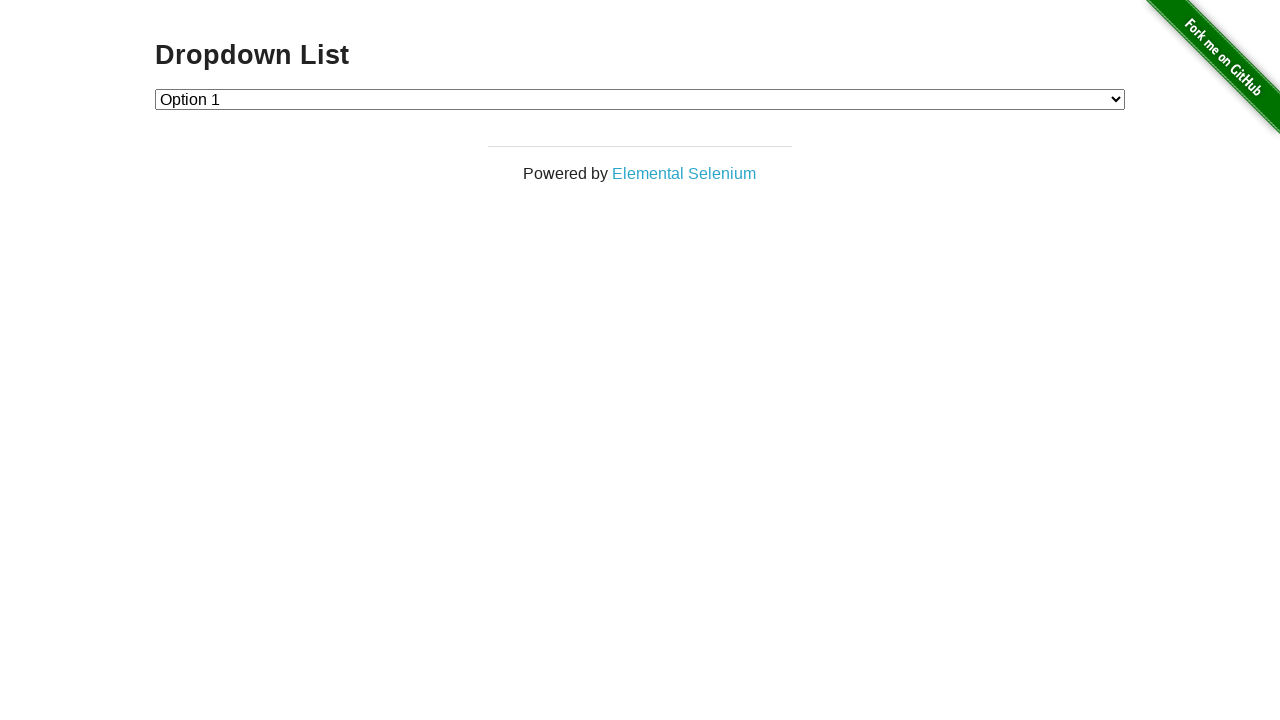

Retrieved all 3 dropdown options
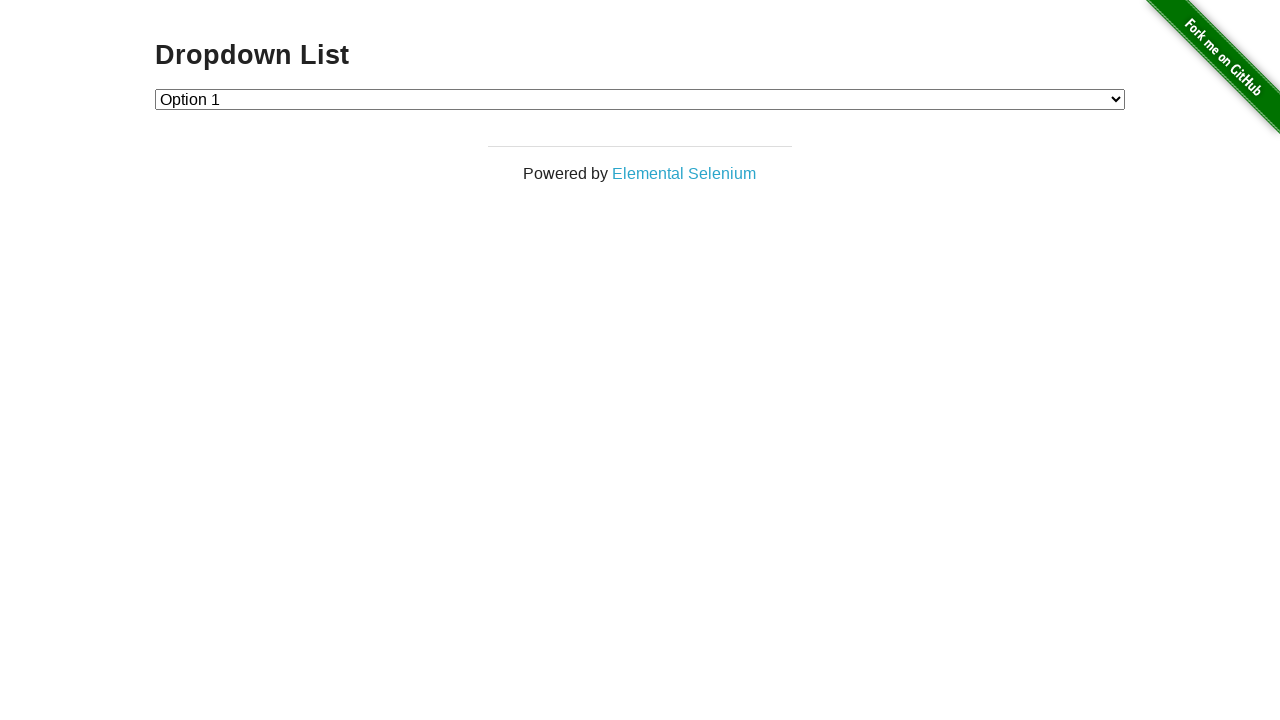

Verified that dropdown contains exactly 3 options
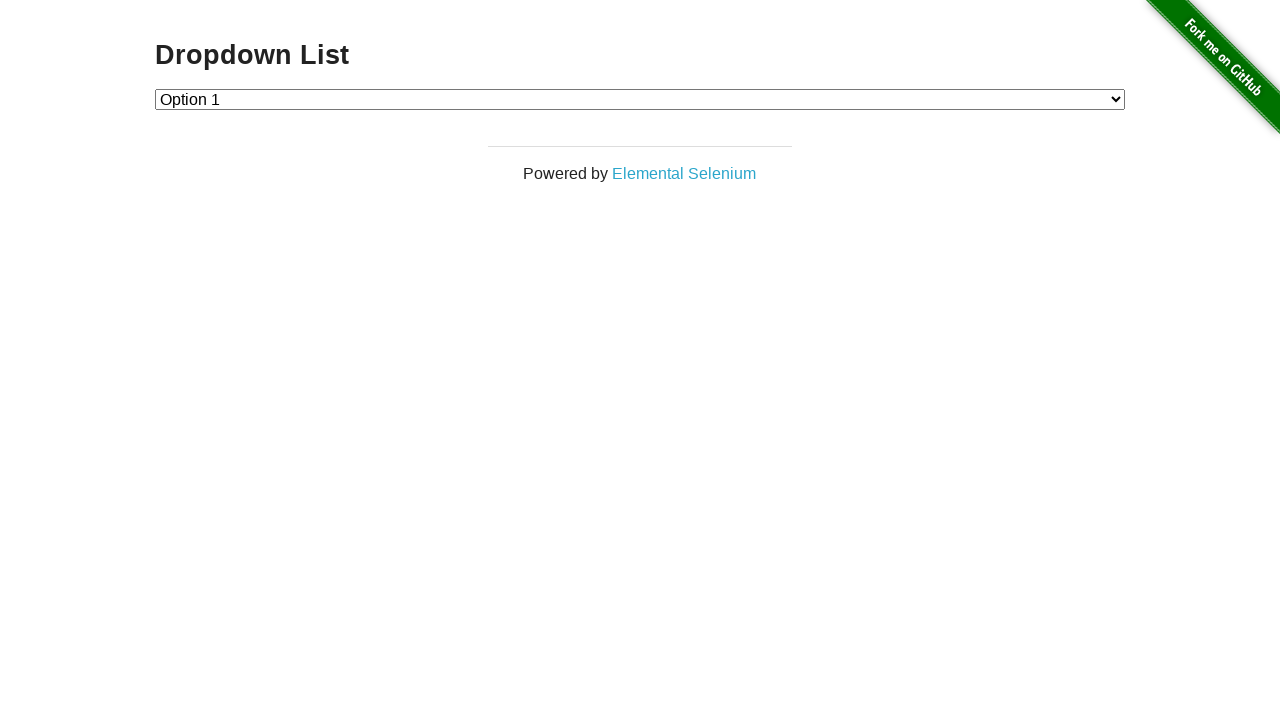

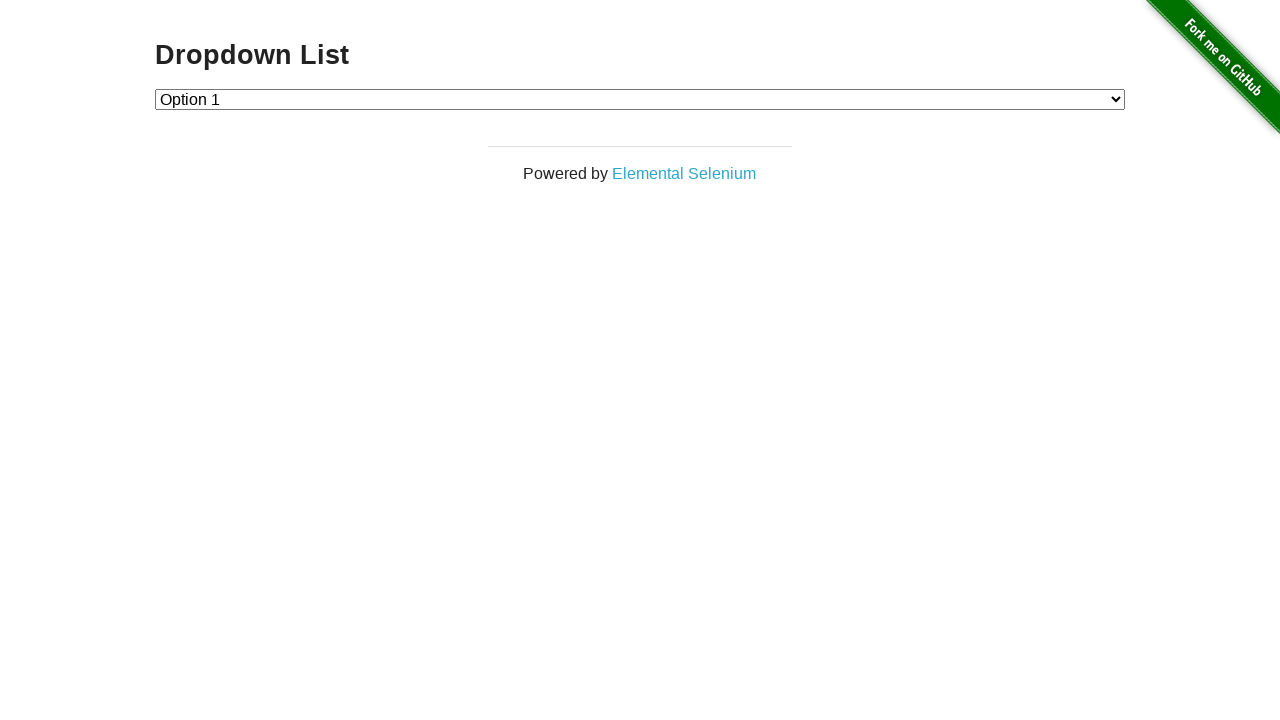